Tests window/tab switching functionality by opening a new window, navigating to a second URL, then switching back to the original tab

Starting URL: https://demoqa.com/frames

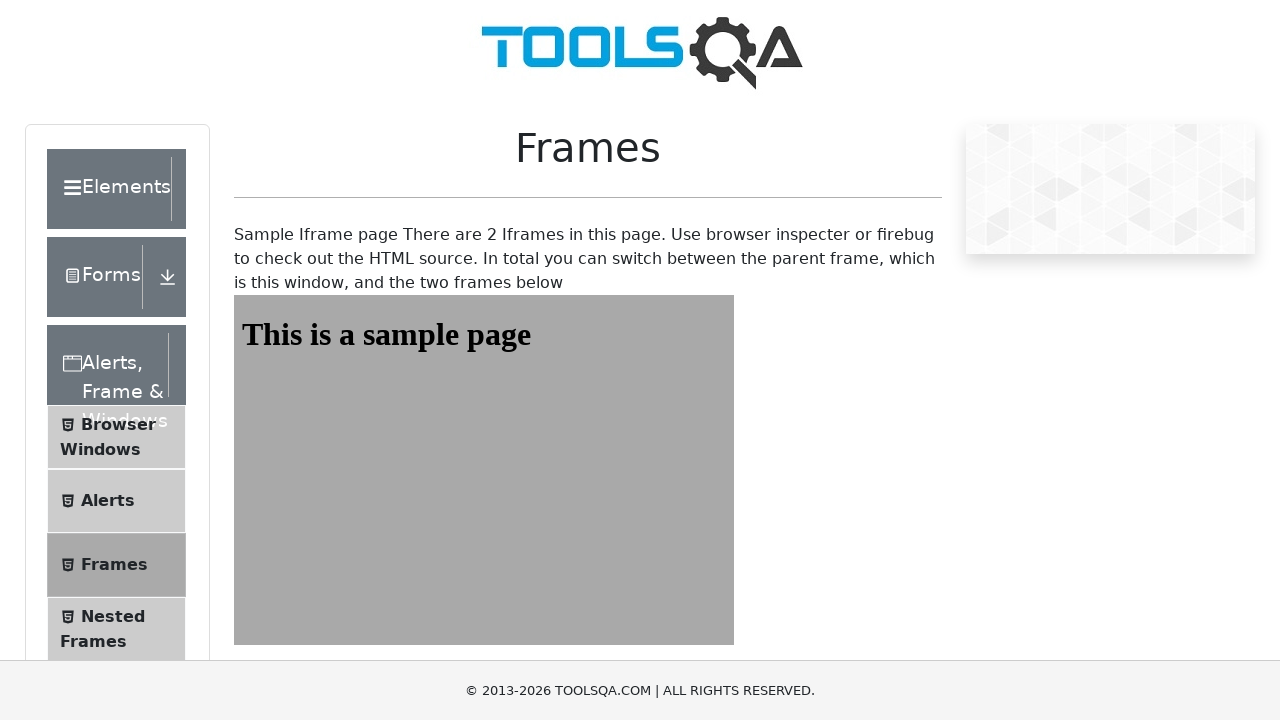

Stored reference to original page at https://demoqa.com/frames
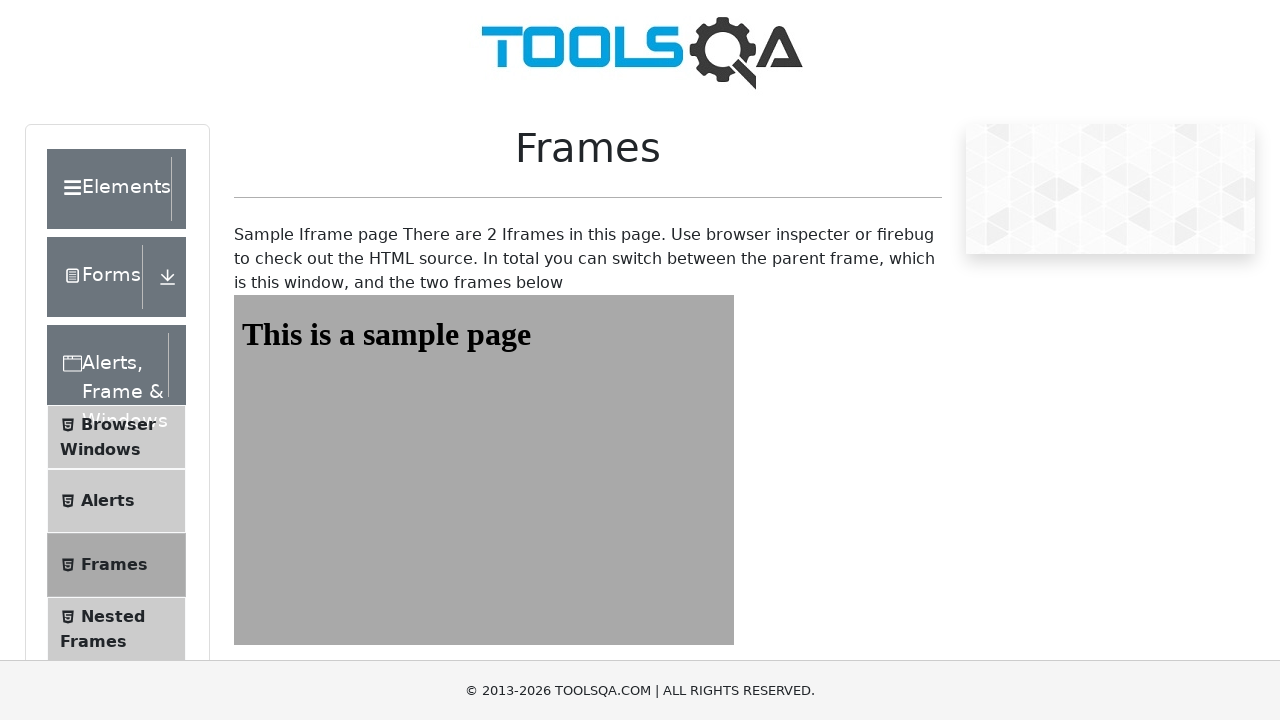

Opened a new tab/window
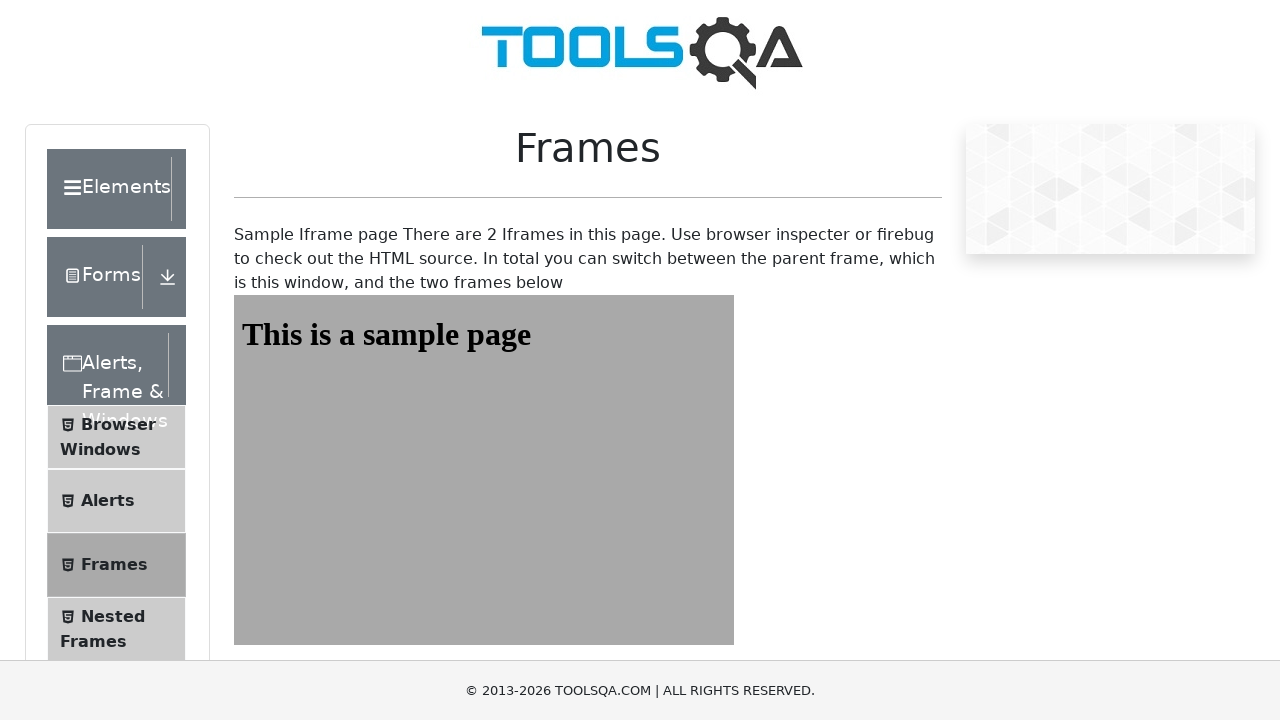

Navigated new tab to https://www.daraz.com.bd/
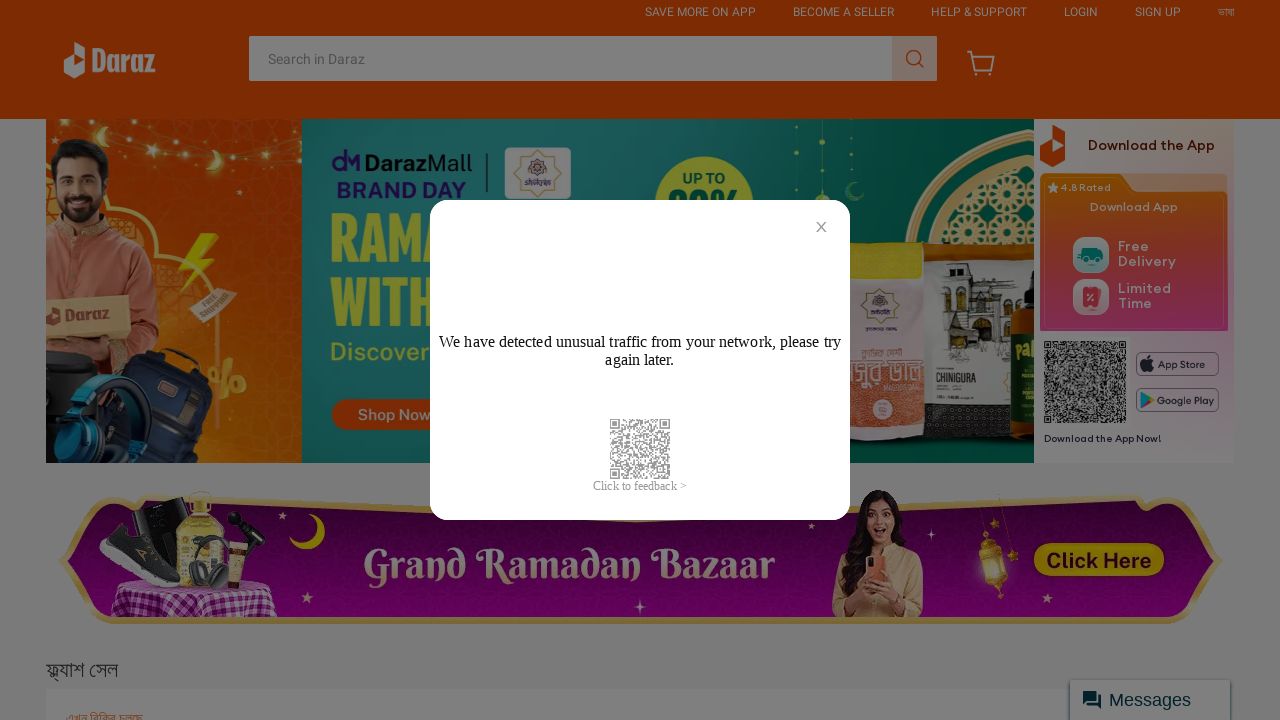

Switched back to original tab by bringing it to front
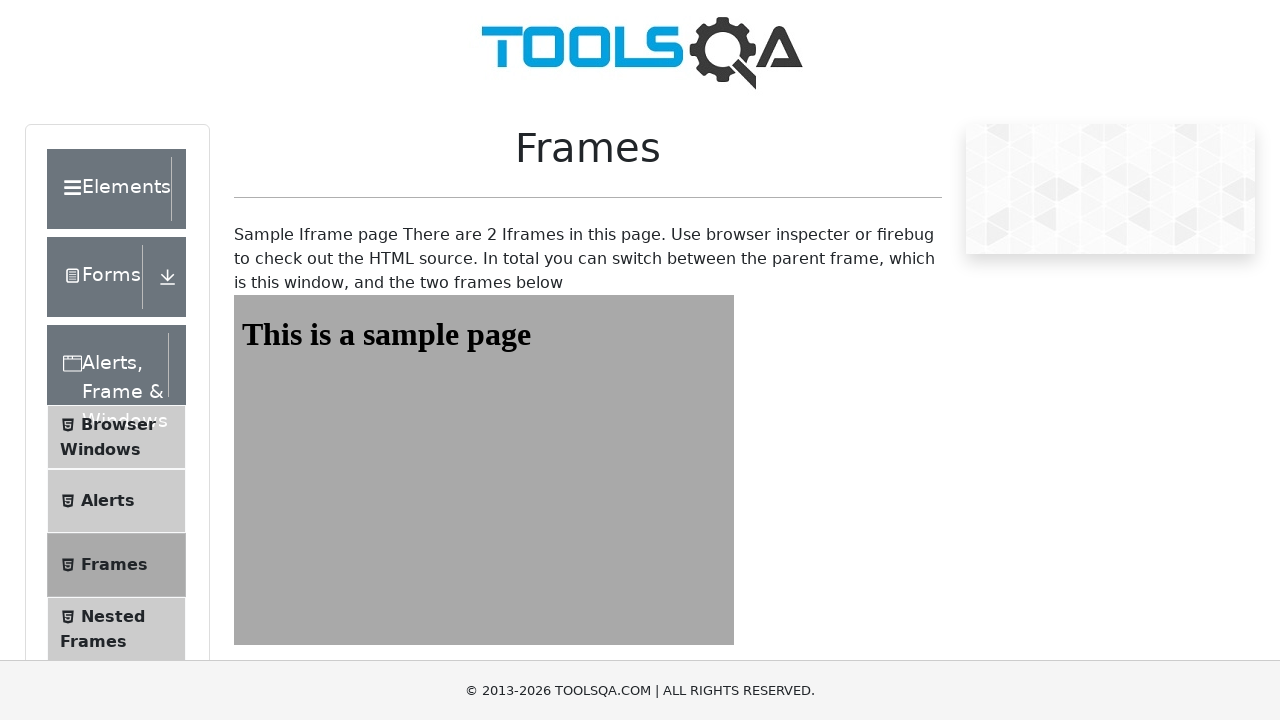

Closed the new tab
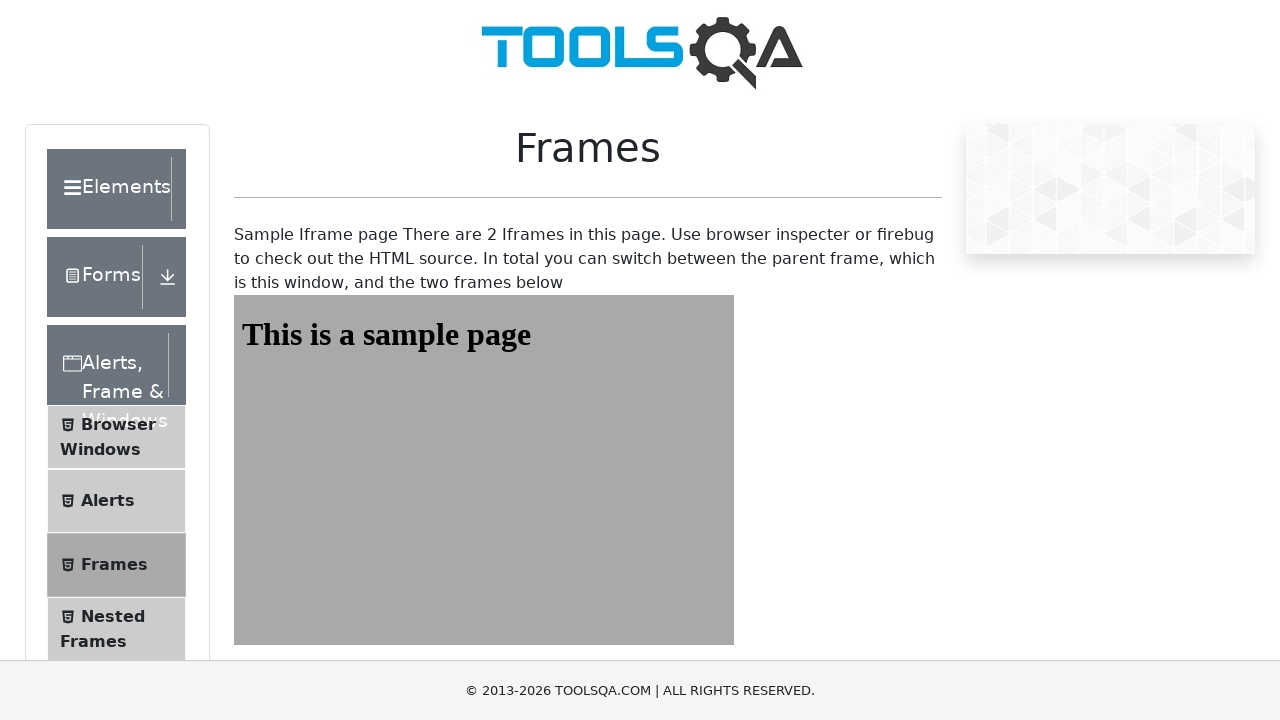

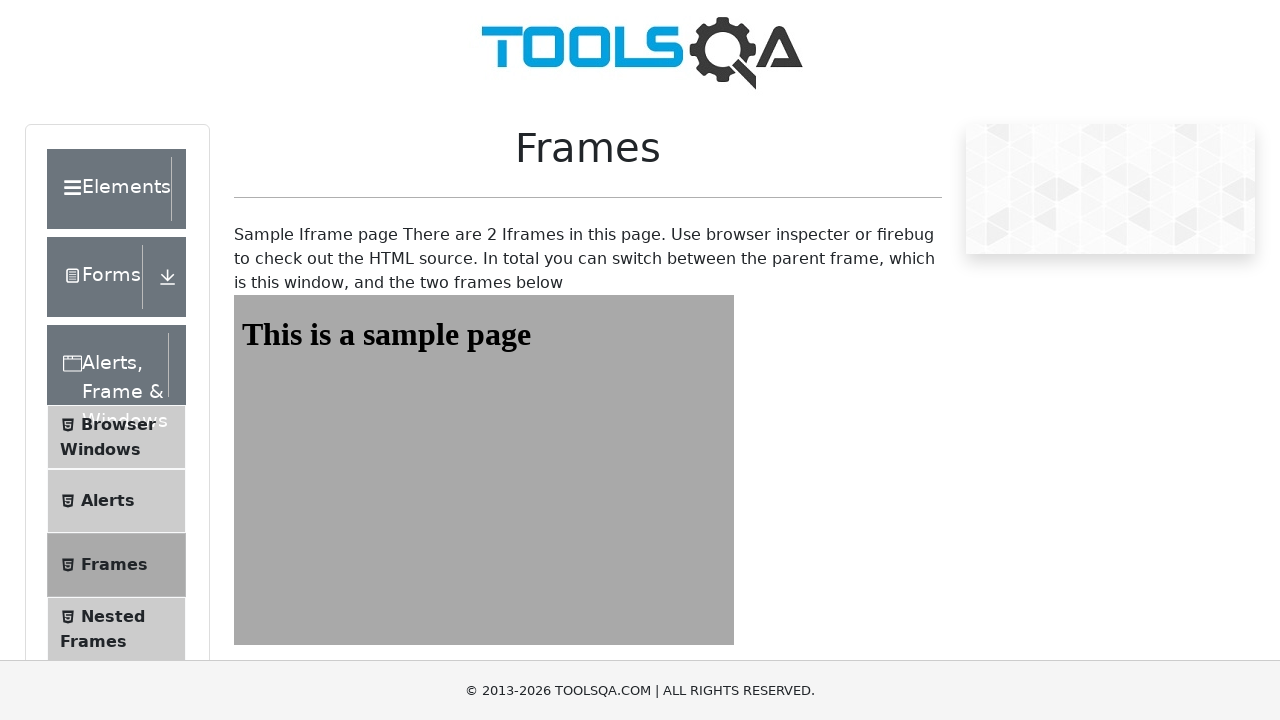